Tests element visibility by checking if specific buttons are displayed on the page - verifies that a visible button returns true for isDisplayed and a hidden button returns false

Starting URL: http://www.omayo.blogspot.com

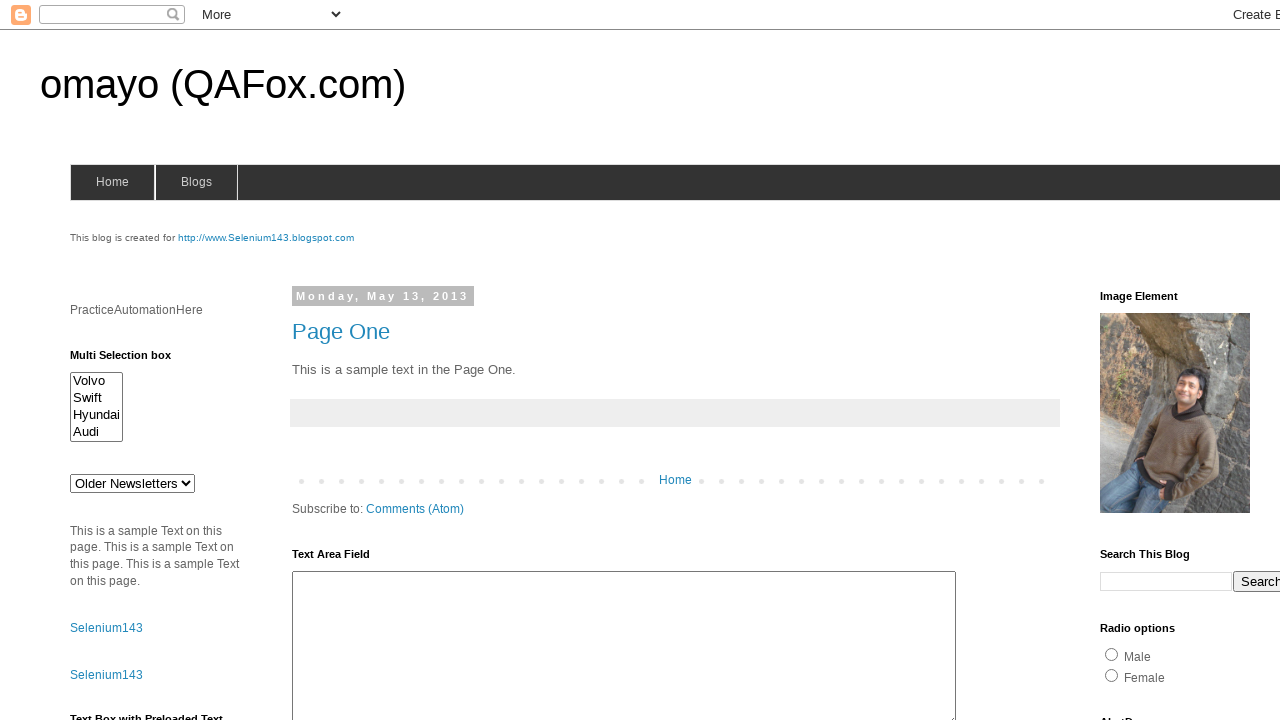

Set viewport size to 1920x1080
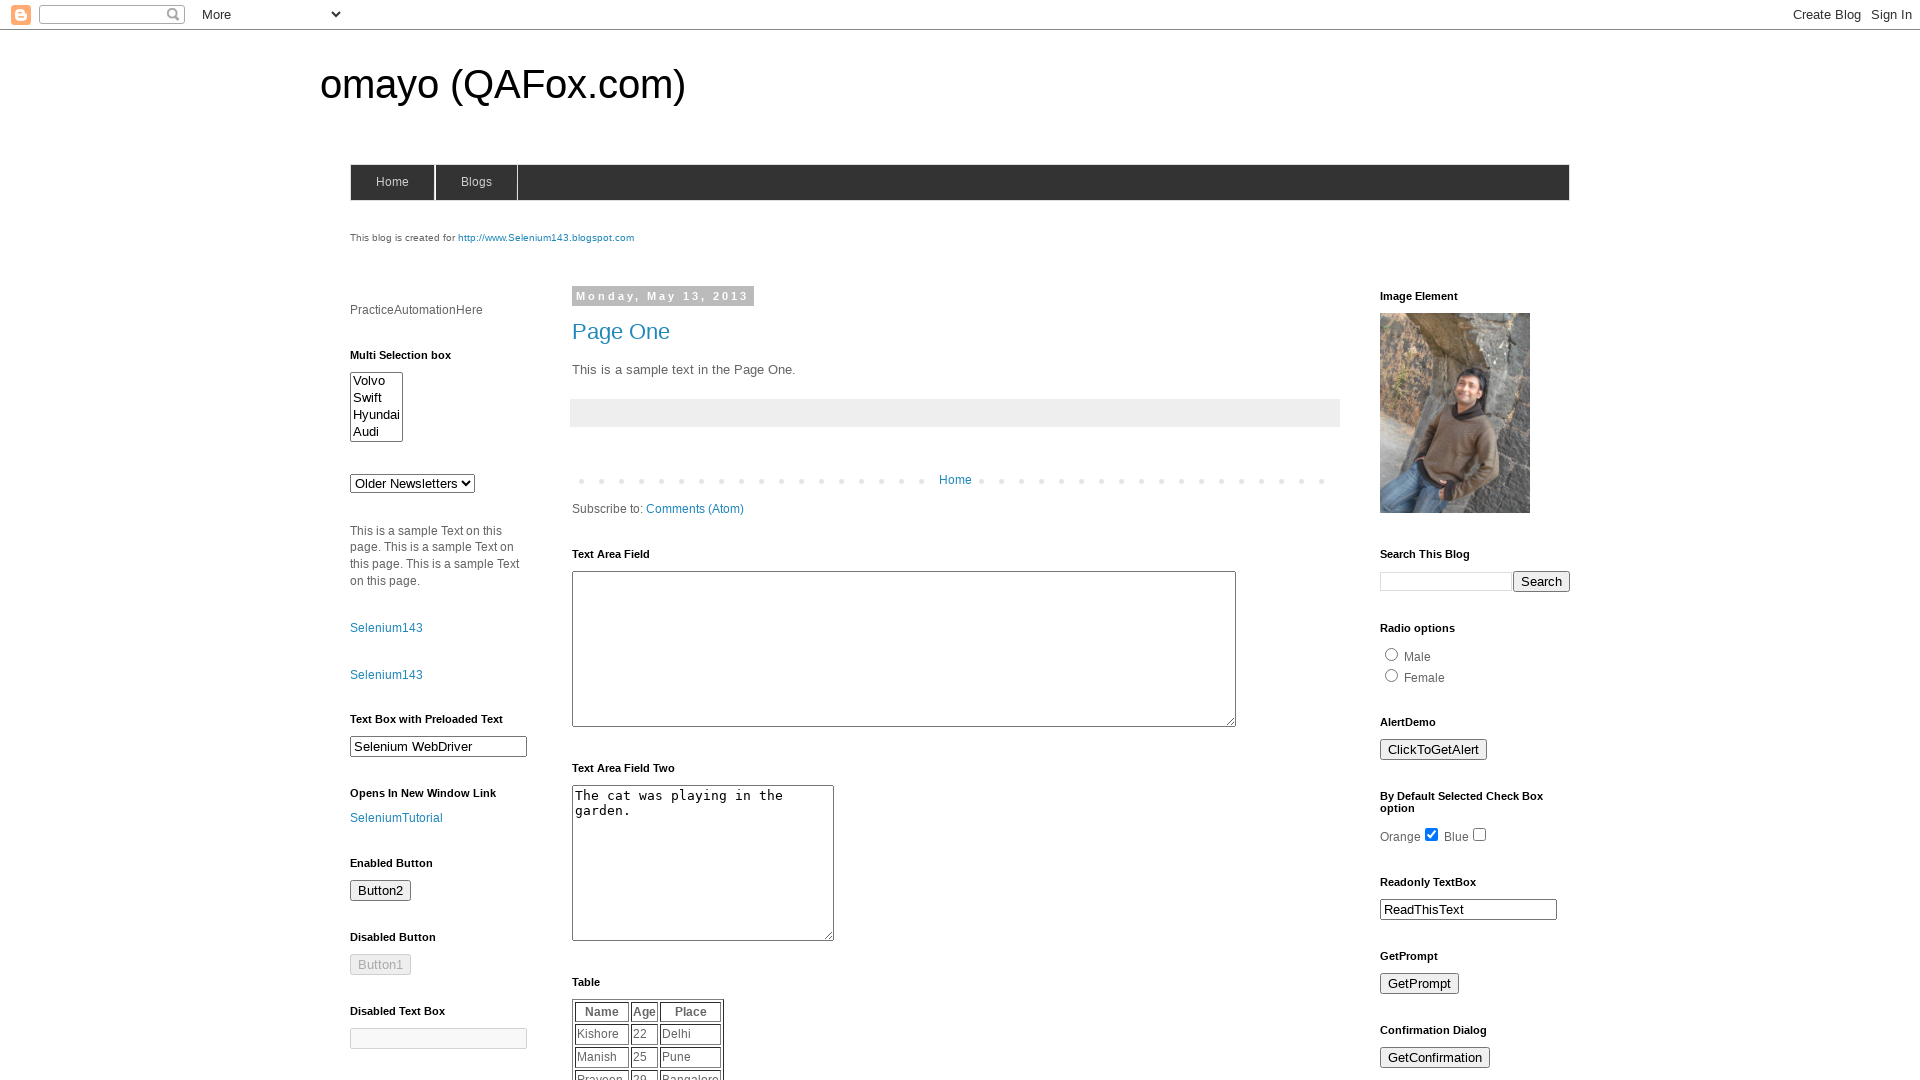

Located visible button with ID 'but2'
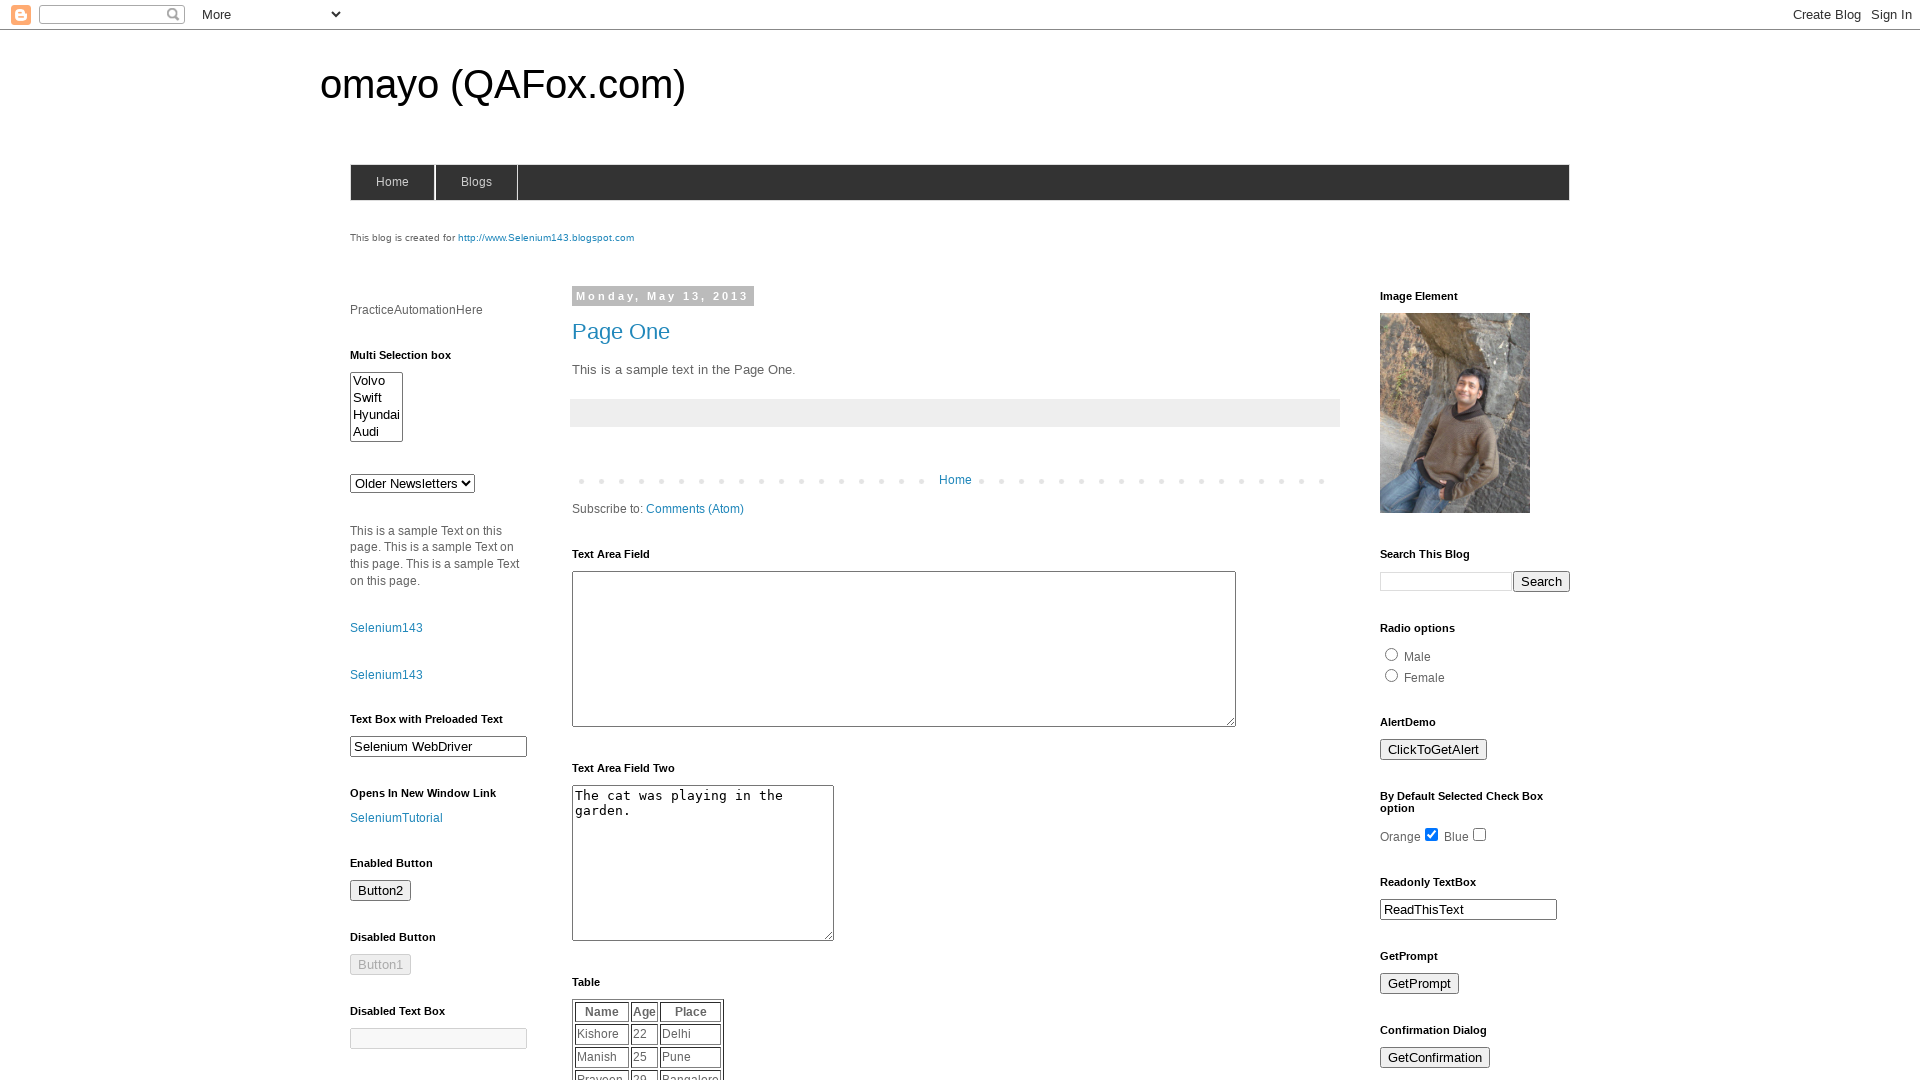

Waited for 'but2' button to be attached to DOM
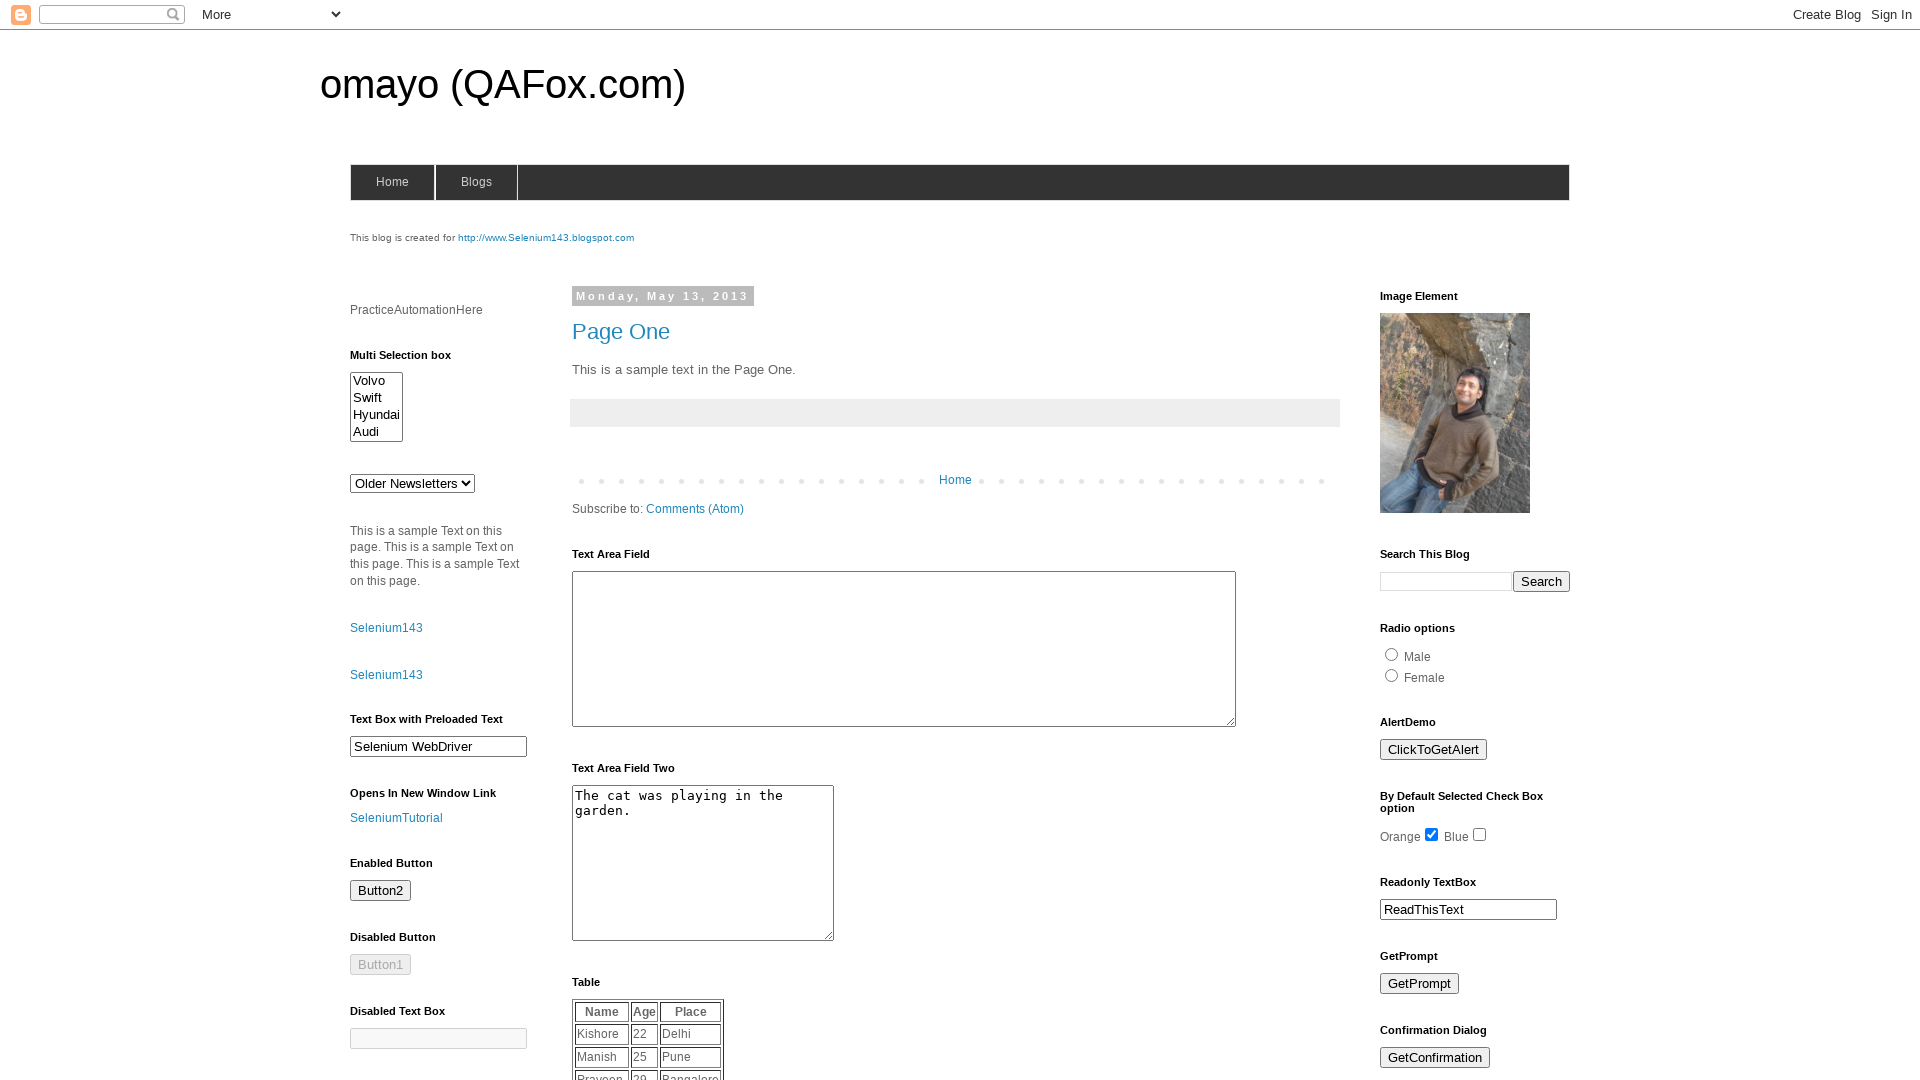

Checked visibility of 'but2' button - result: True
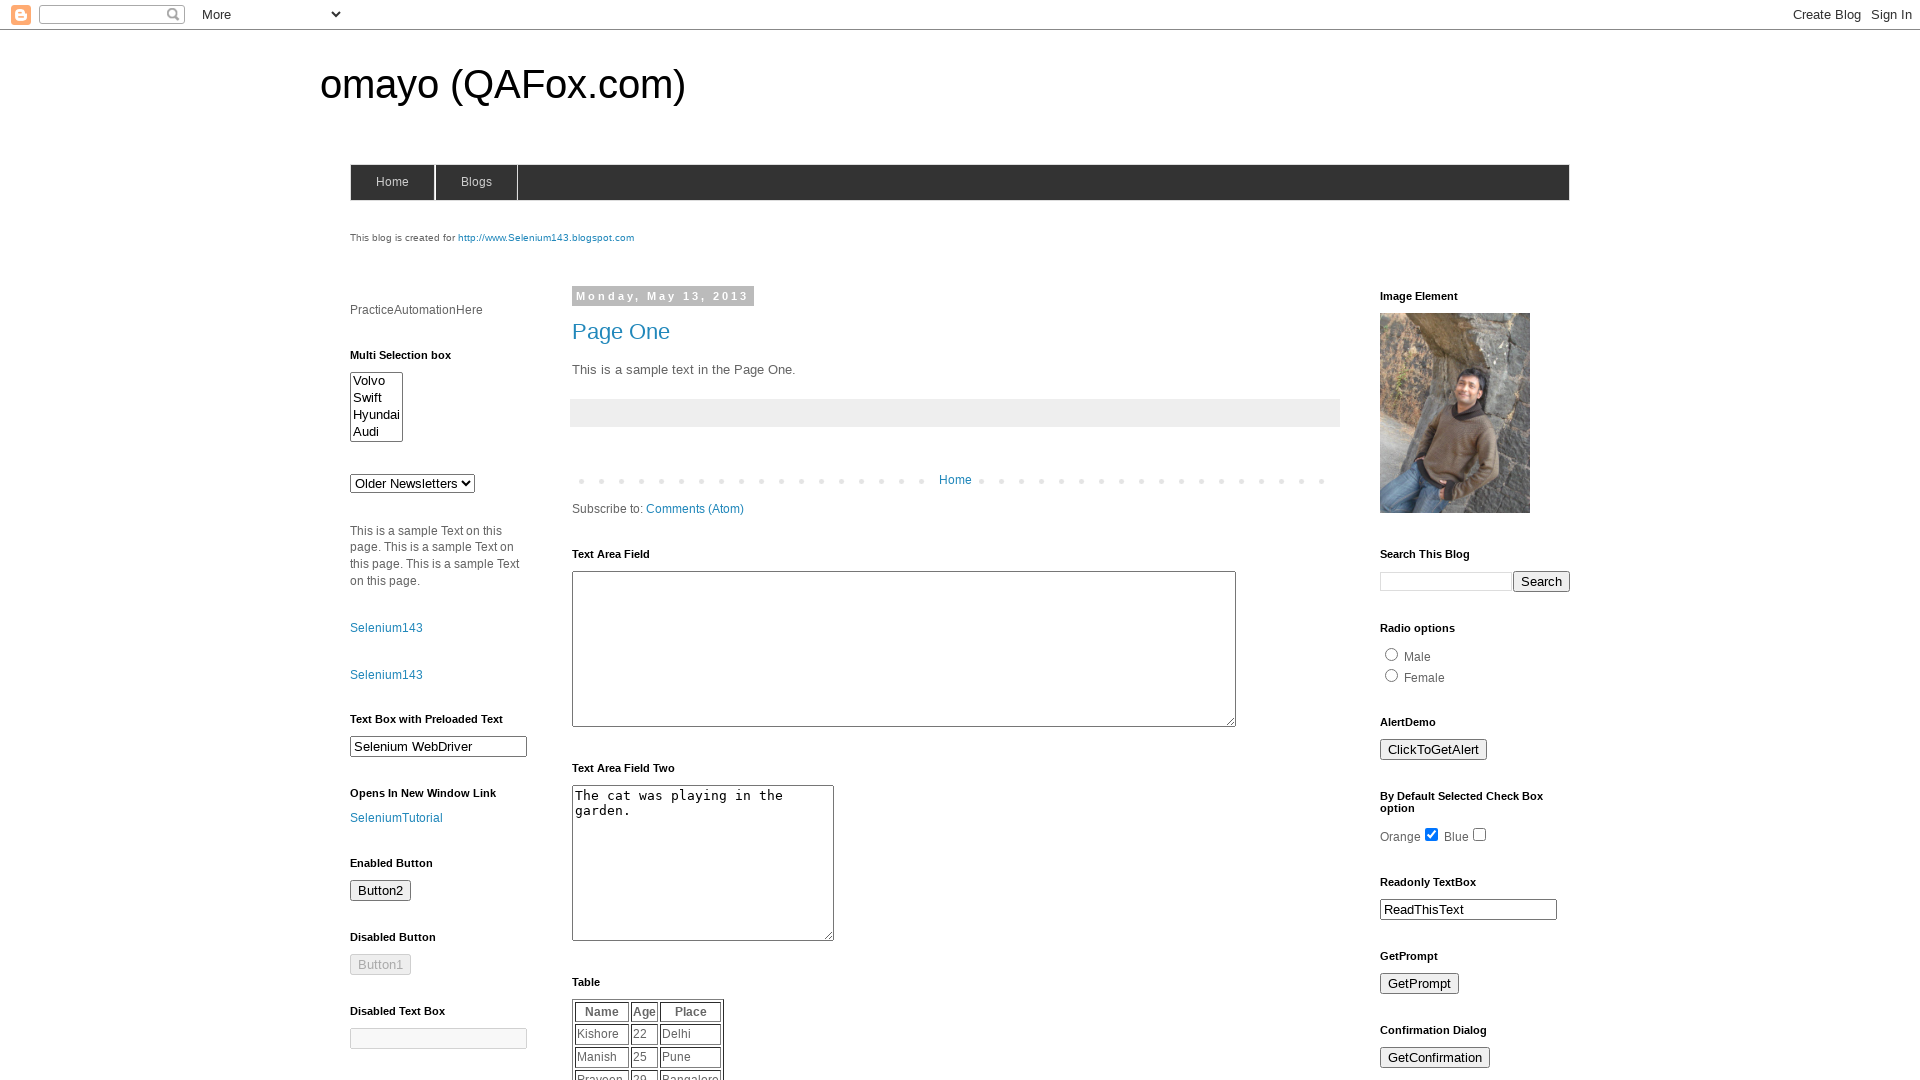

Located hidden button with ID 'hbutton'
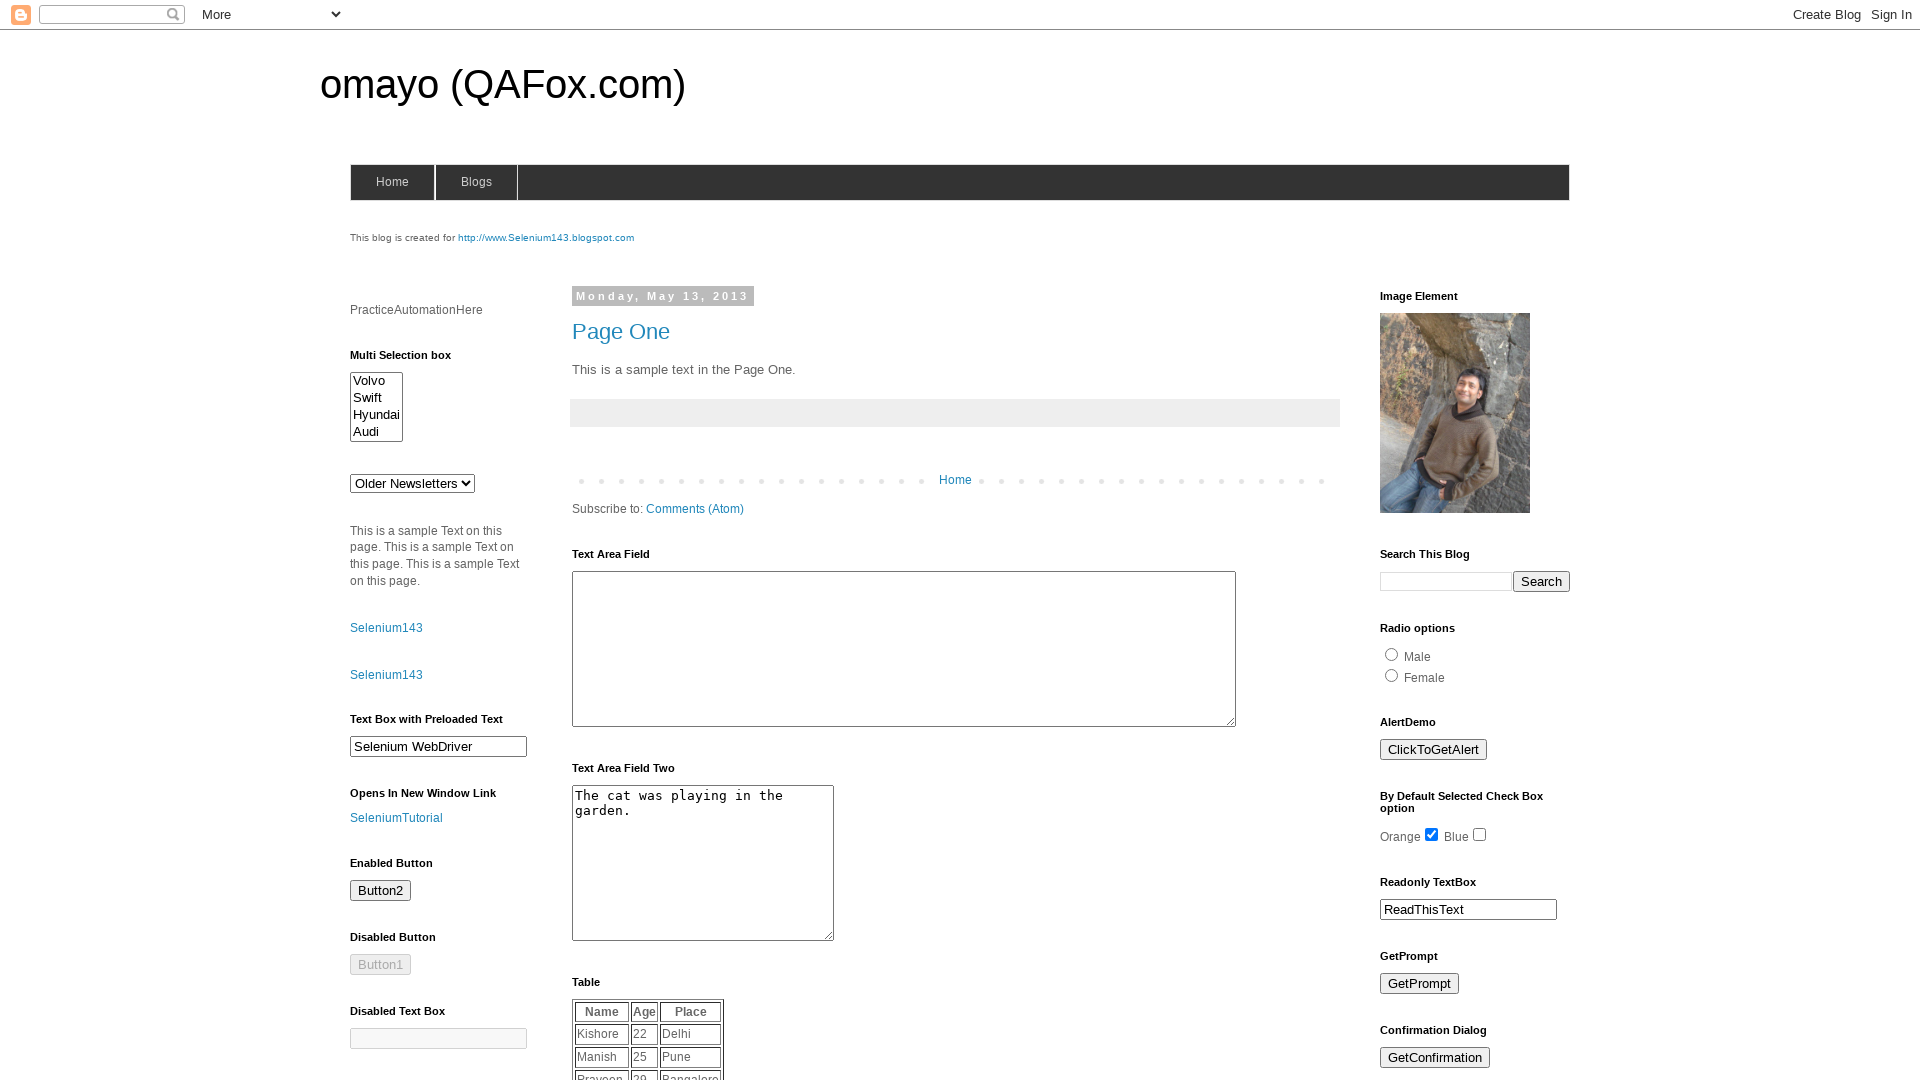

Checked visibility of 'hbutton' button - result: False
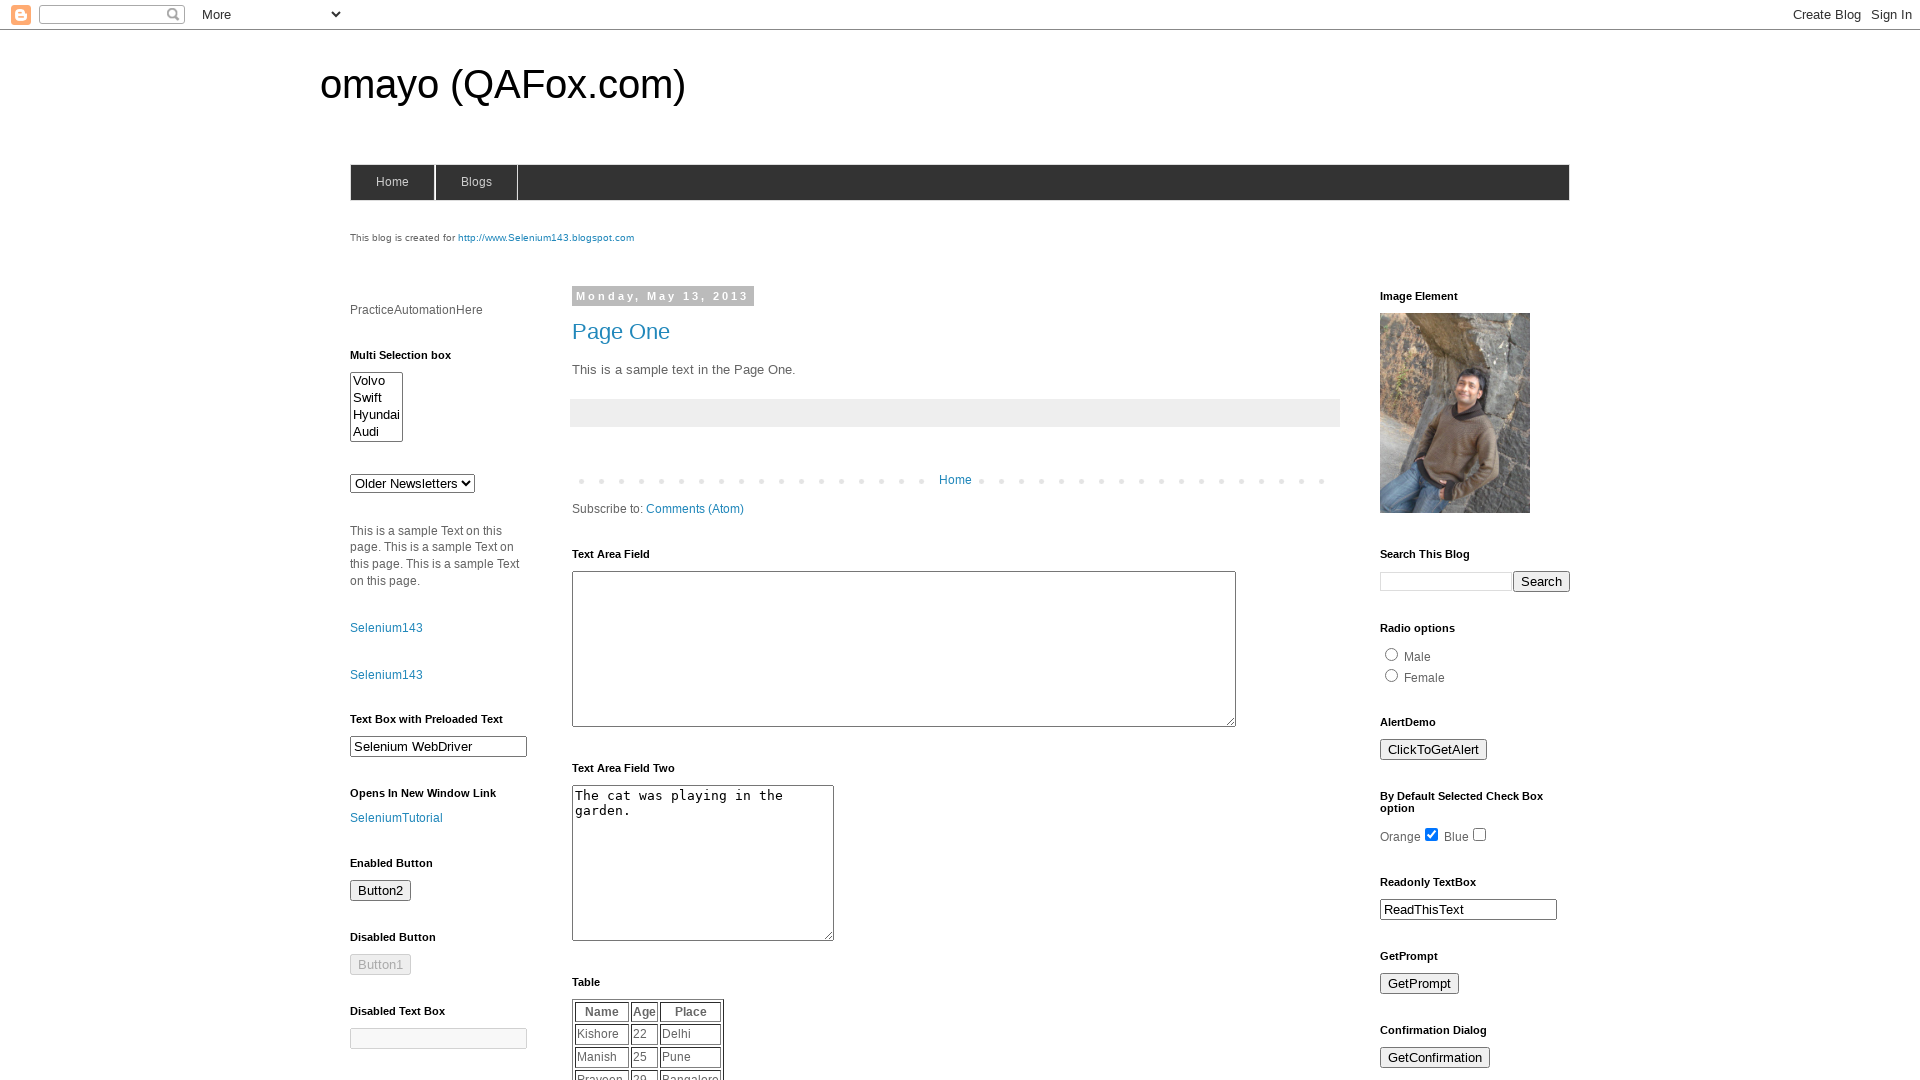

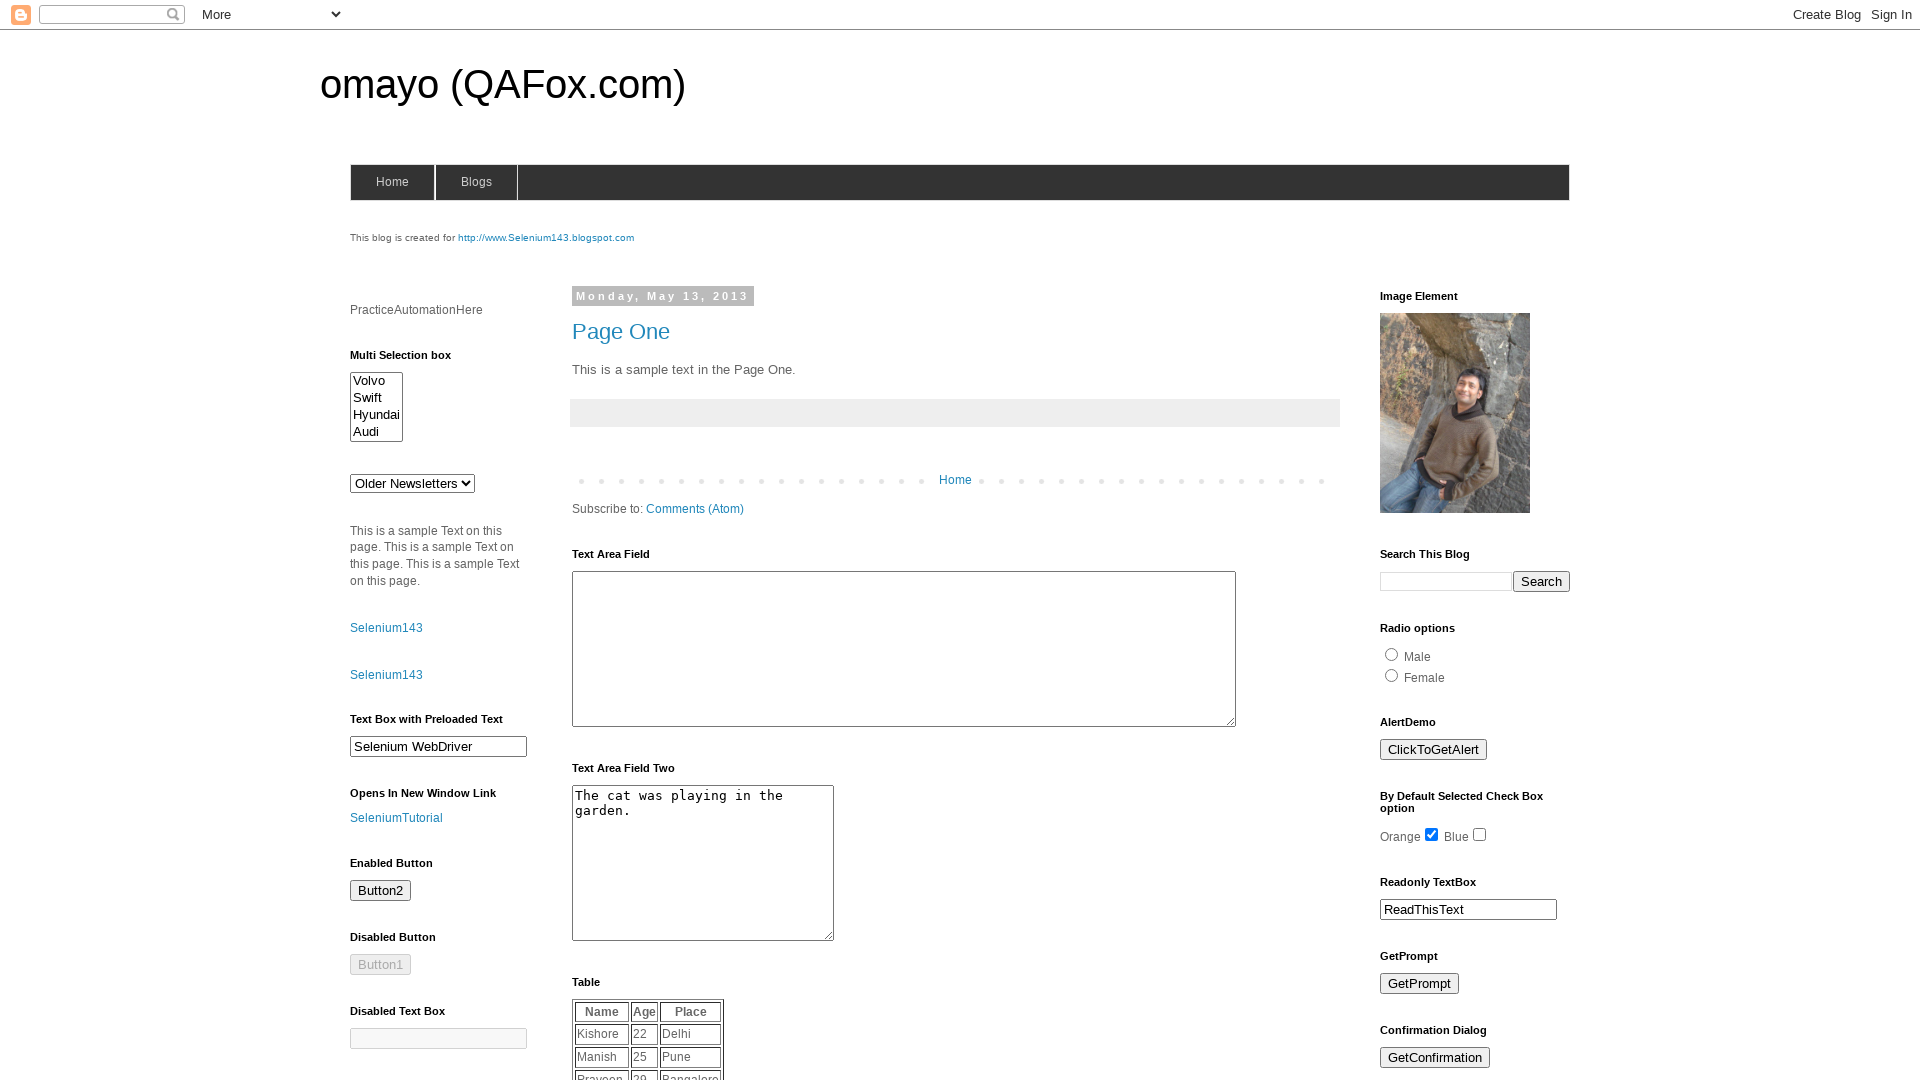